Tests login form validation by attempting to login with only username filled, verifying password requirement error

Starting URL: https://www.saucedemo.com/

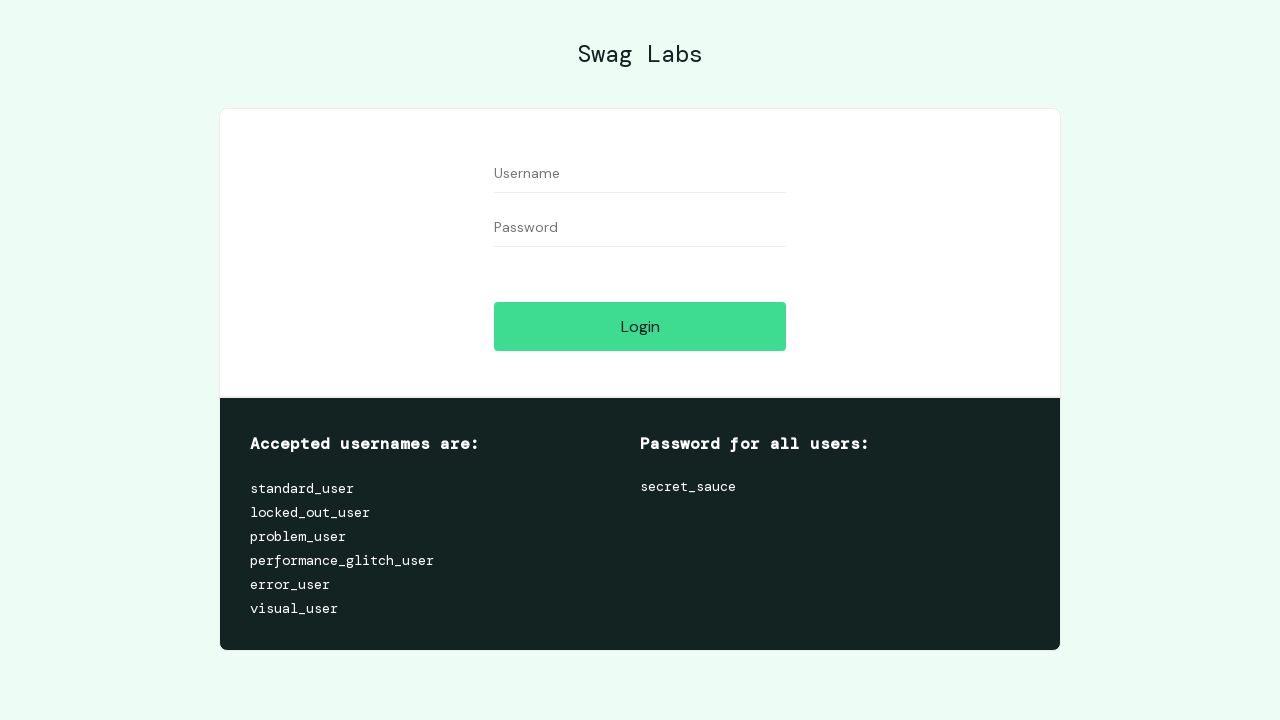

Filled username field with 'testuser123' on #user-name
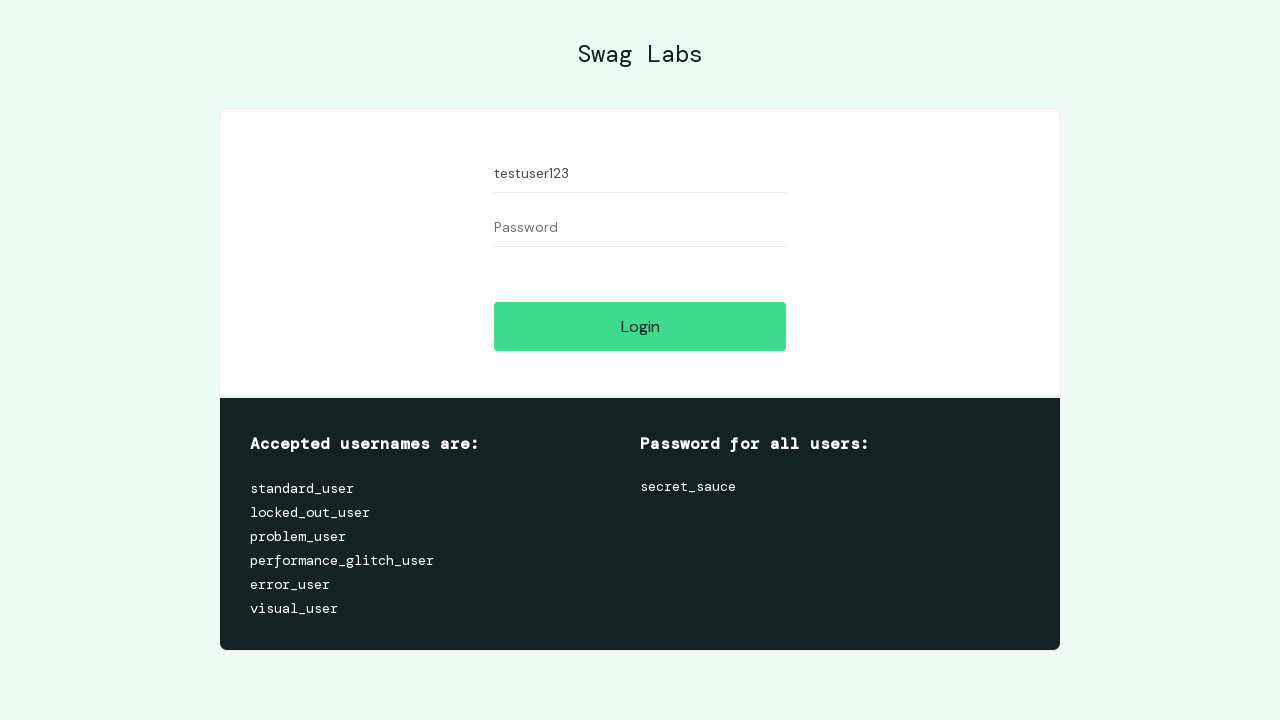

Clicked login button without password at (640, 326) on #login-button
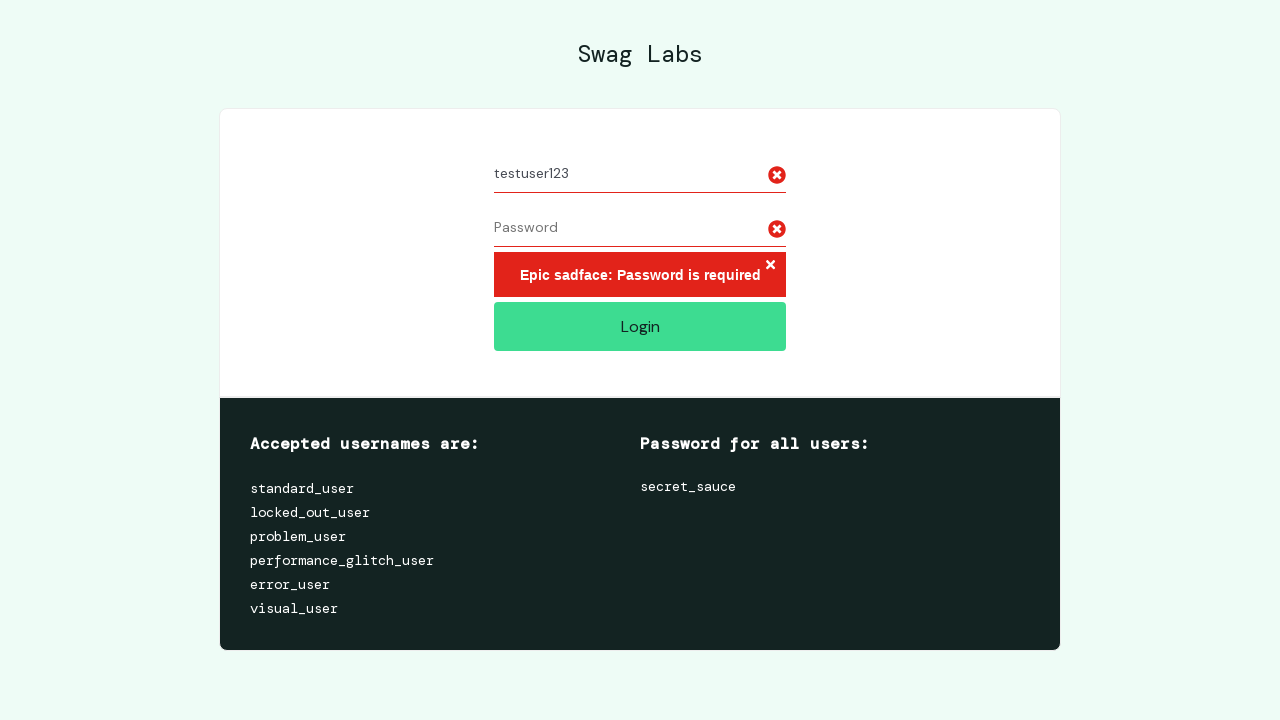

Password requirement error message appeared
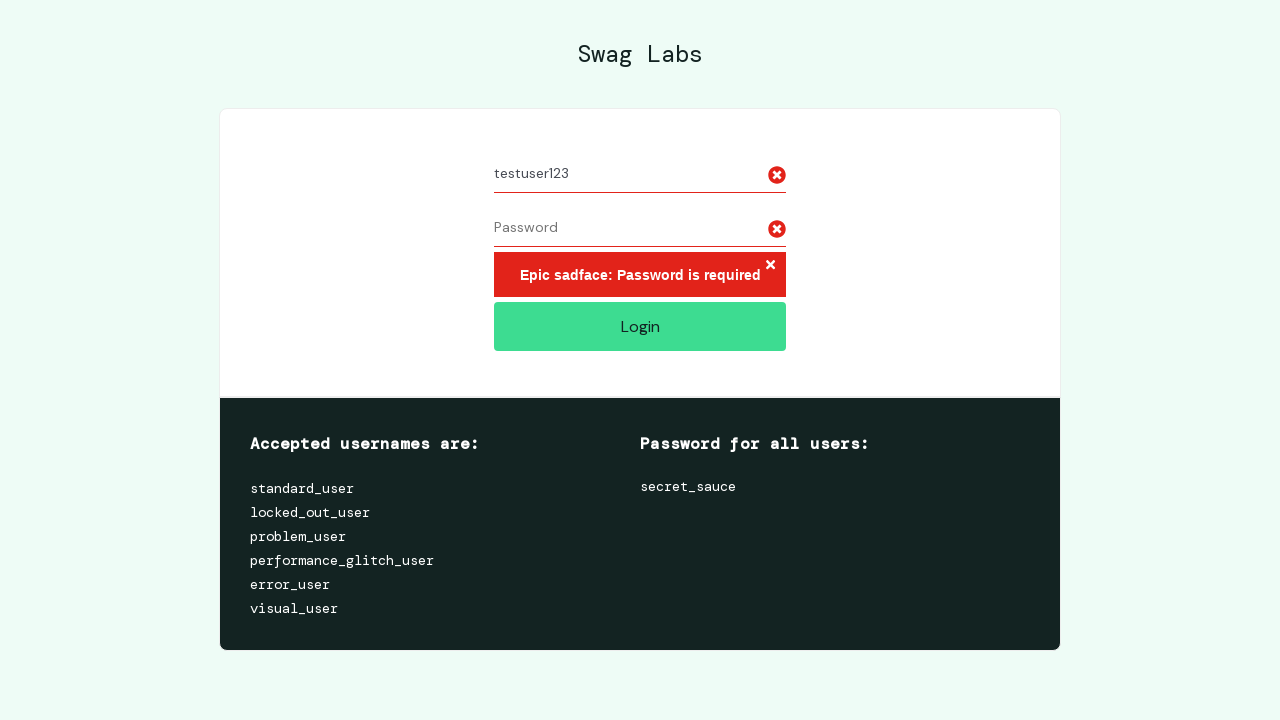

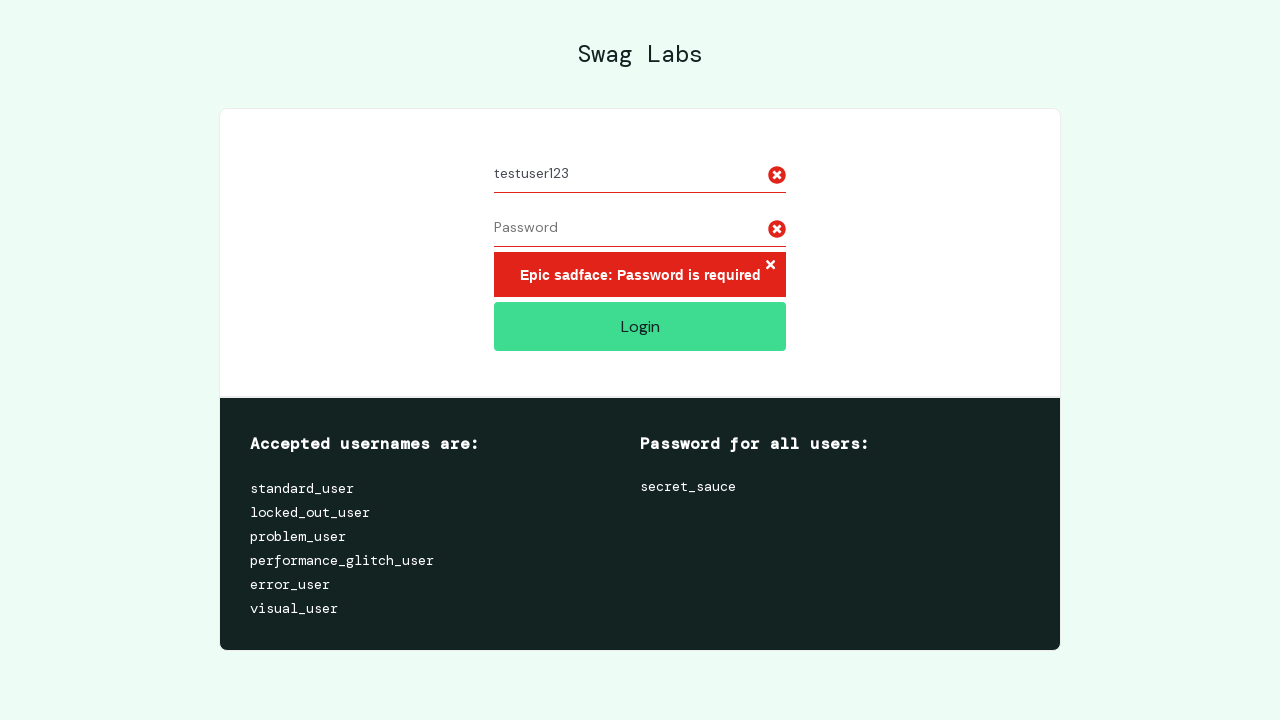